Tests double-click functionality by performing a double-click action on a button element that triggers an alert message

Starting URL: https://selenium08.blogspot.com/2019/11/double-click.html

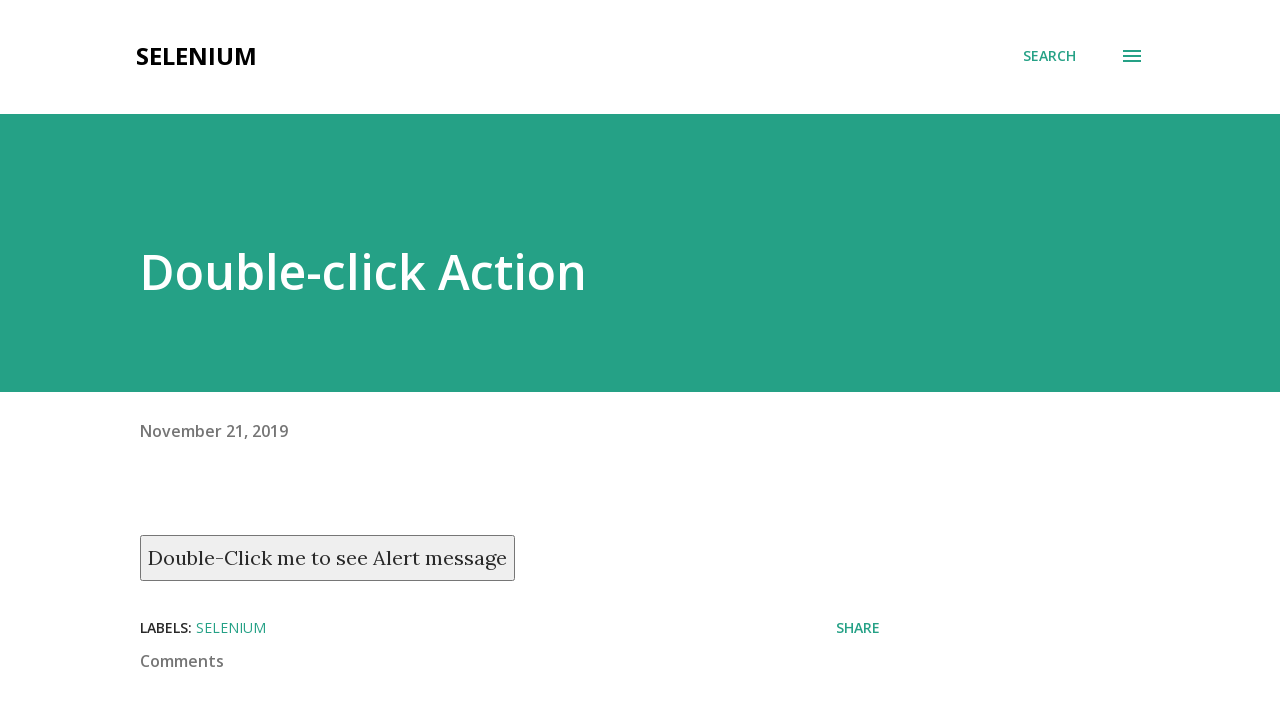

Located the double-click button element
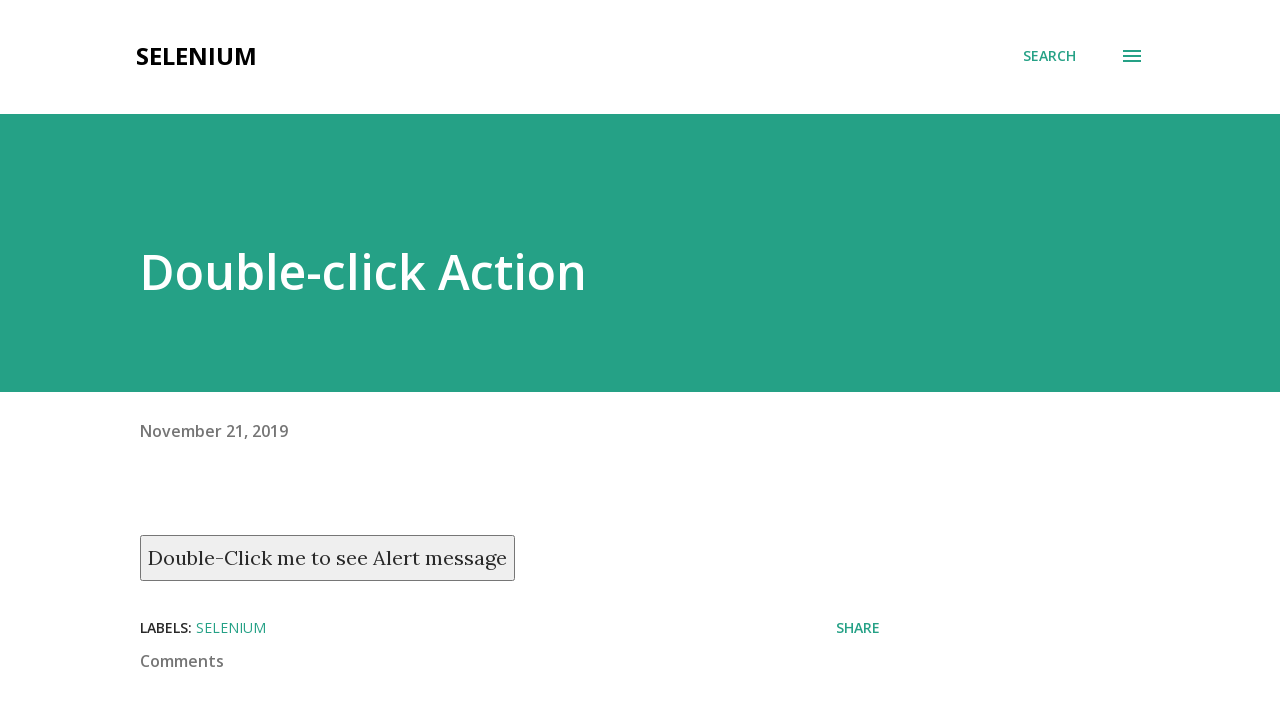

Performed double-click action on the button at (328, 558) on xpath=//button[text()='Double-Click me to see Alert message']
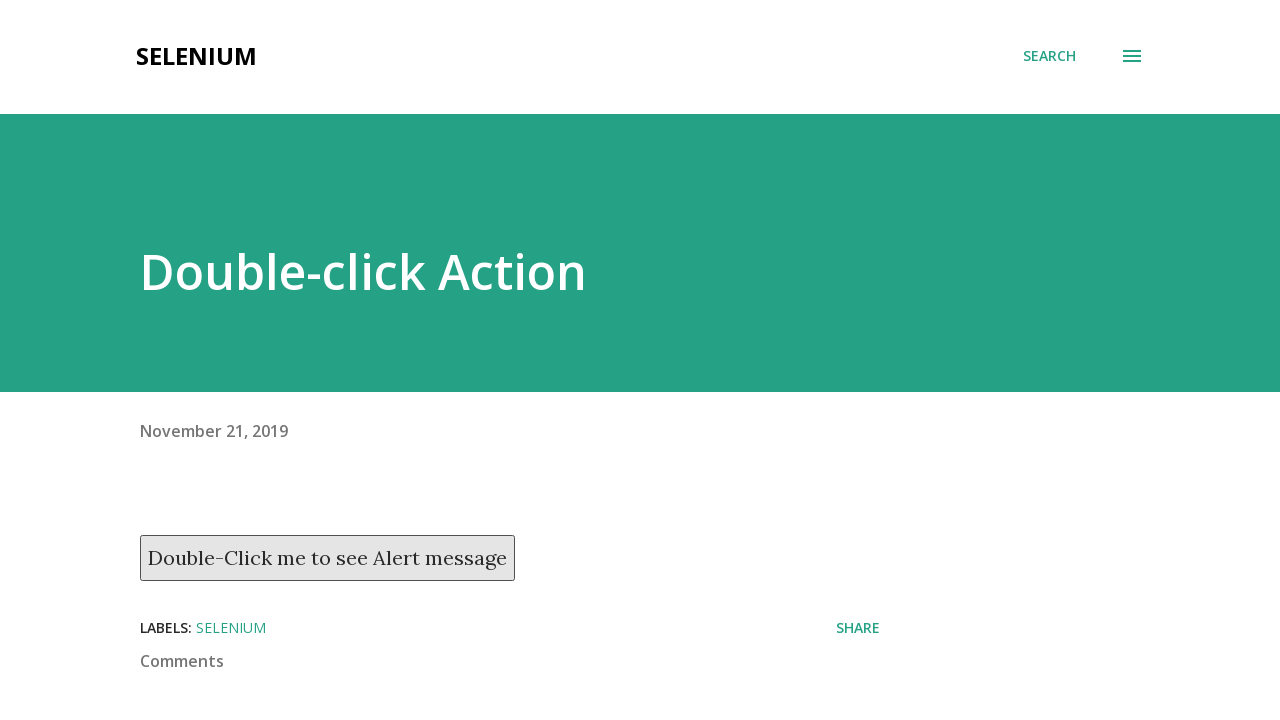

Set up alert dialog handler to accept the alert
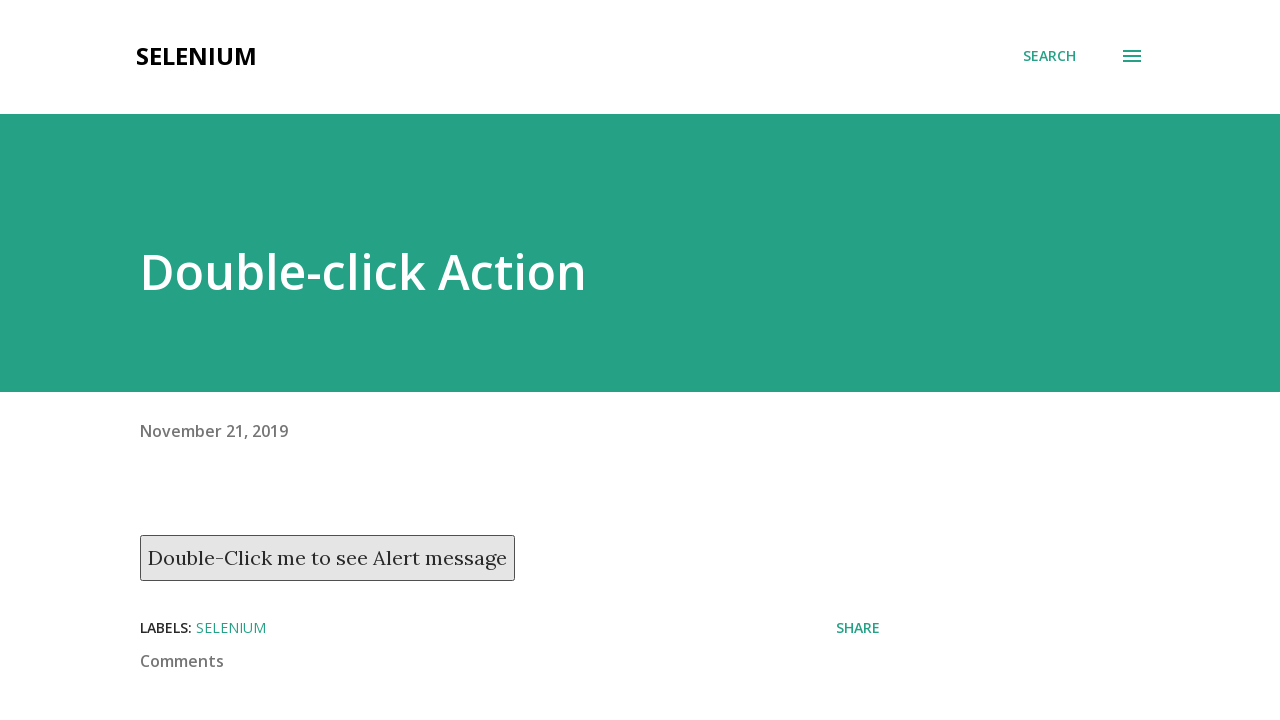

Waited 2 seconds for alert to be processed
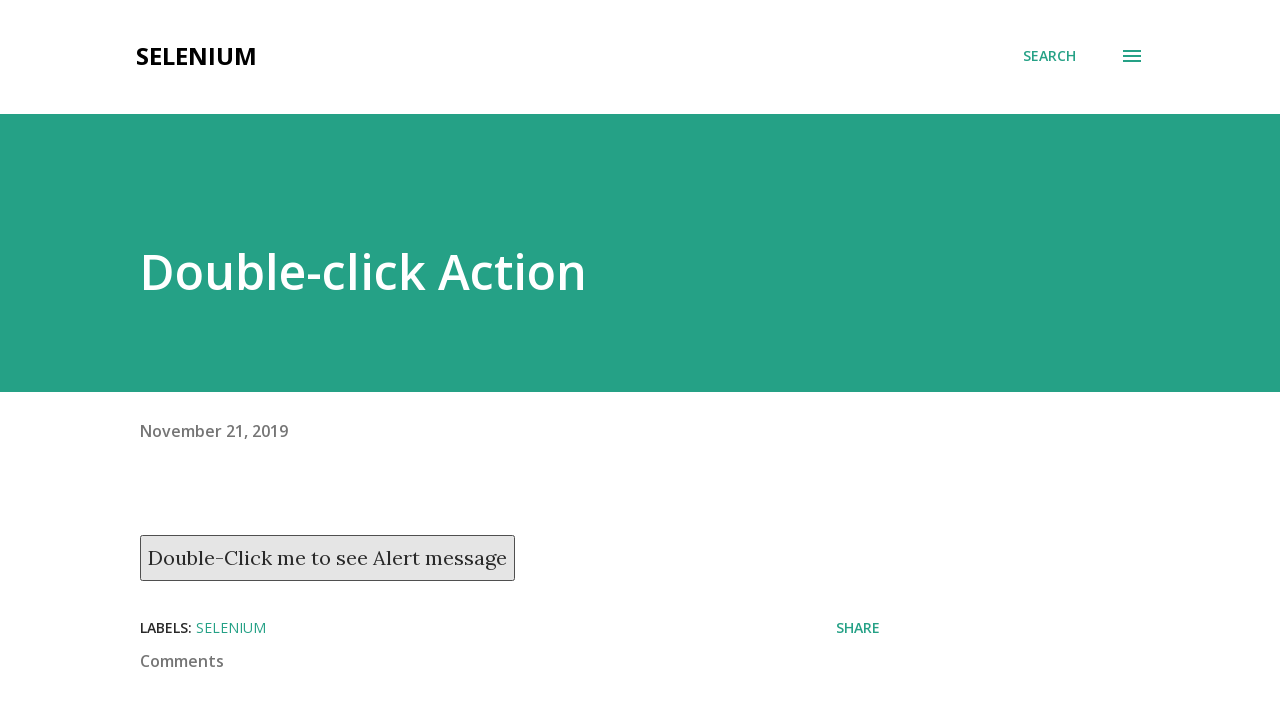

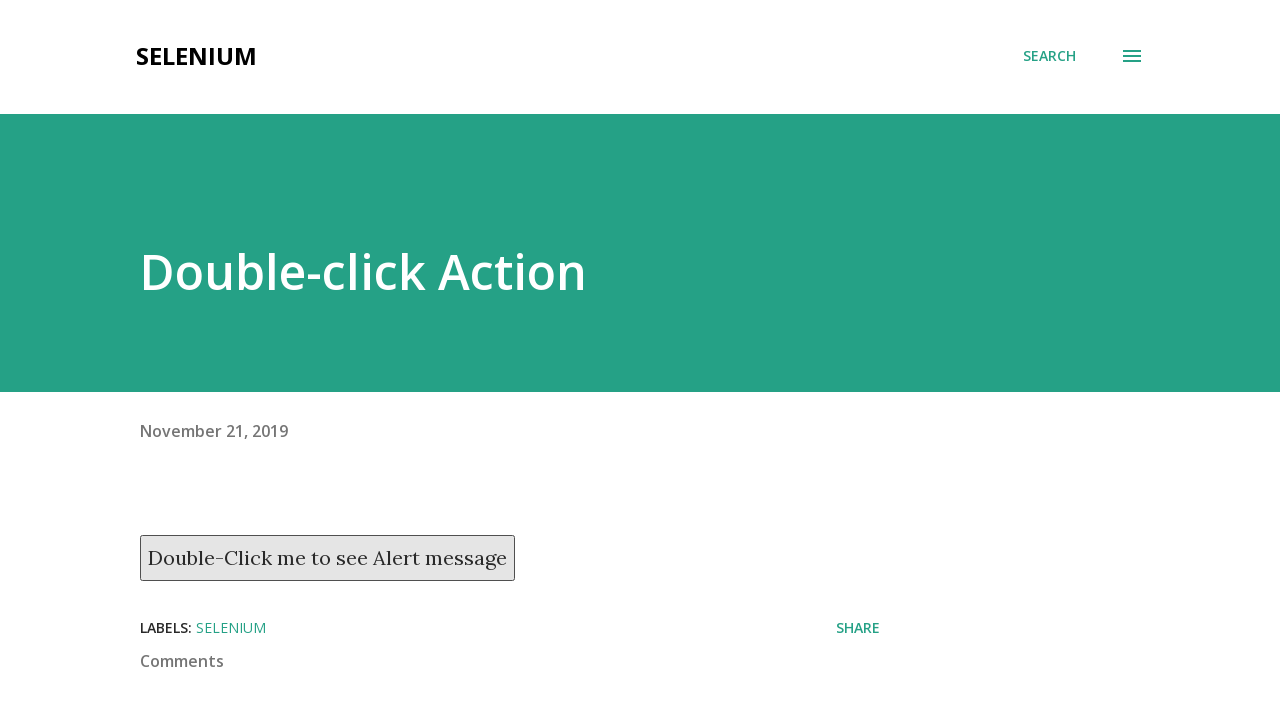